Tests JS Prompt popup by clicking the prompt button, dismissing it with Cancel, and verifying the result shows null

Starting URL: https://the-internet.herokuapp.com/javascript_alerts

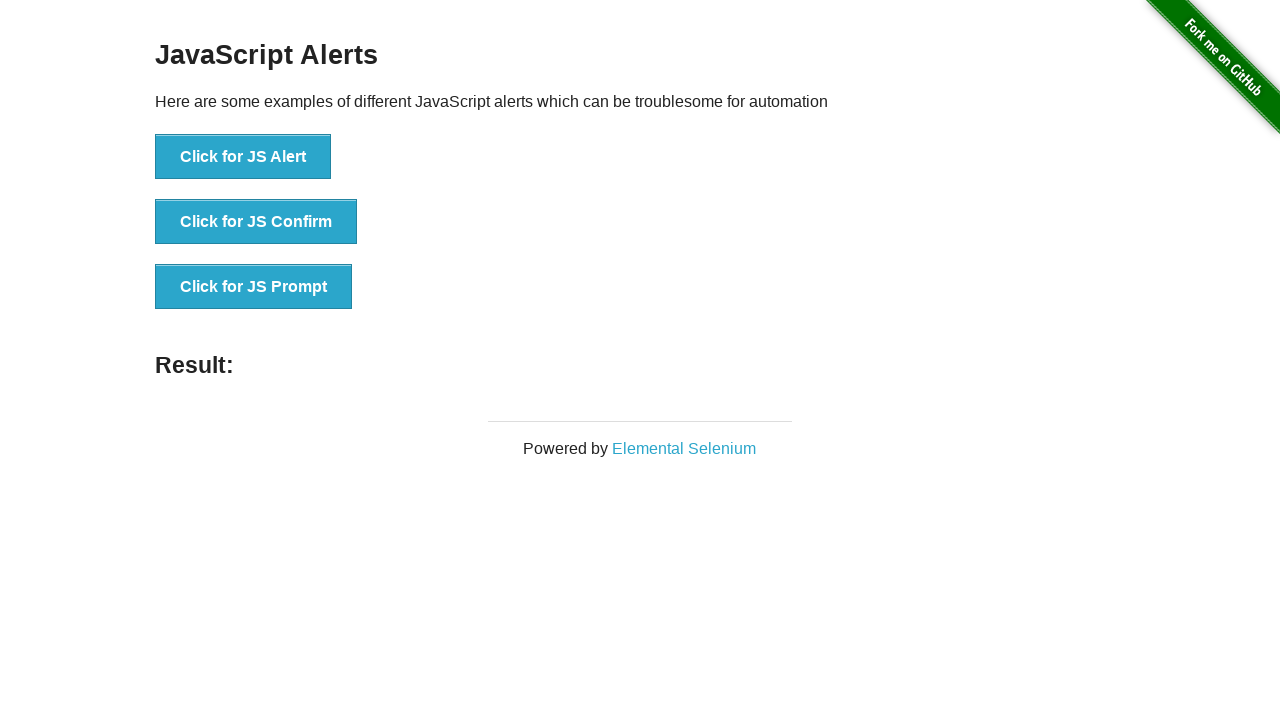

Set up dialog handler to dismiss prompts
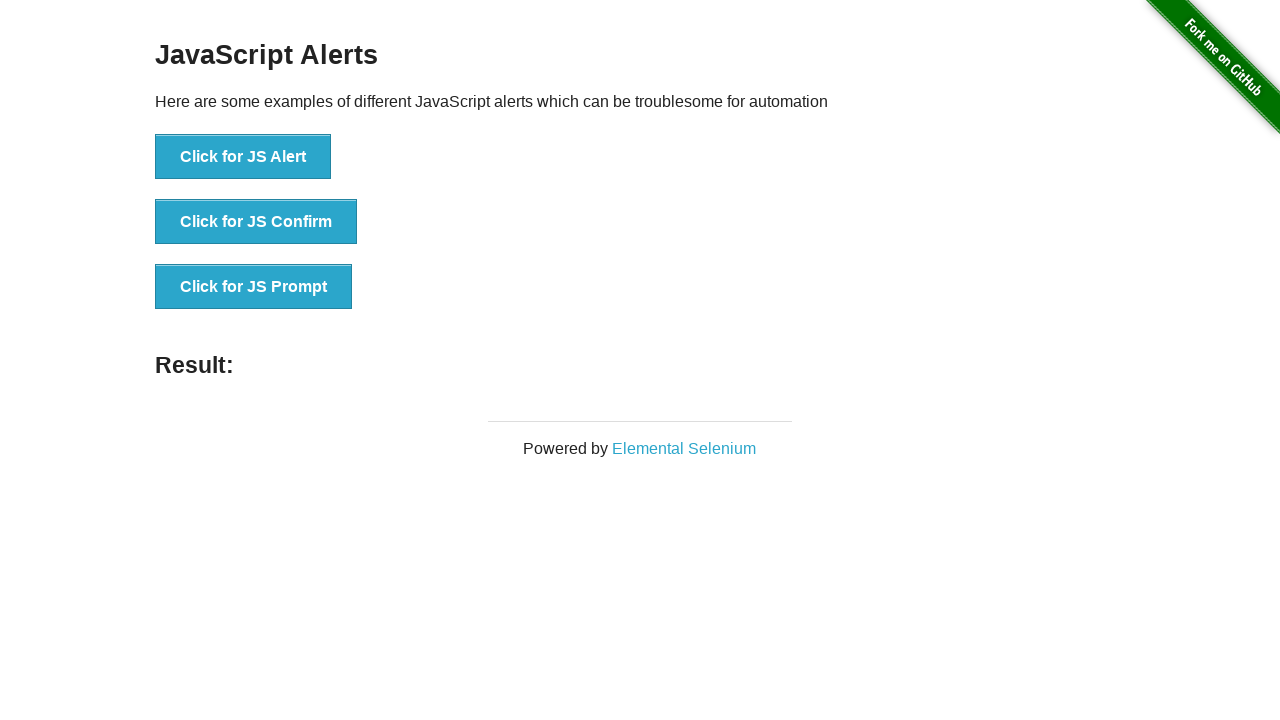

Clicked JS Prompt button at (254, 287) on button[onclick*='jsPrompt']
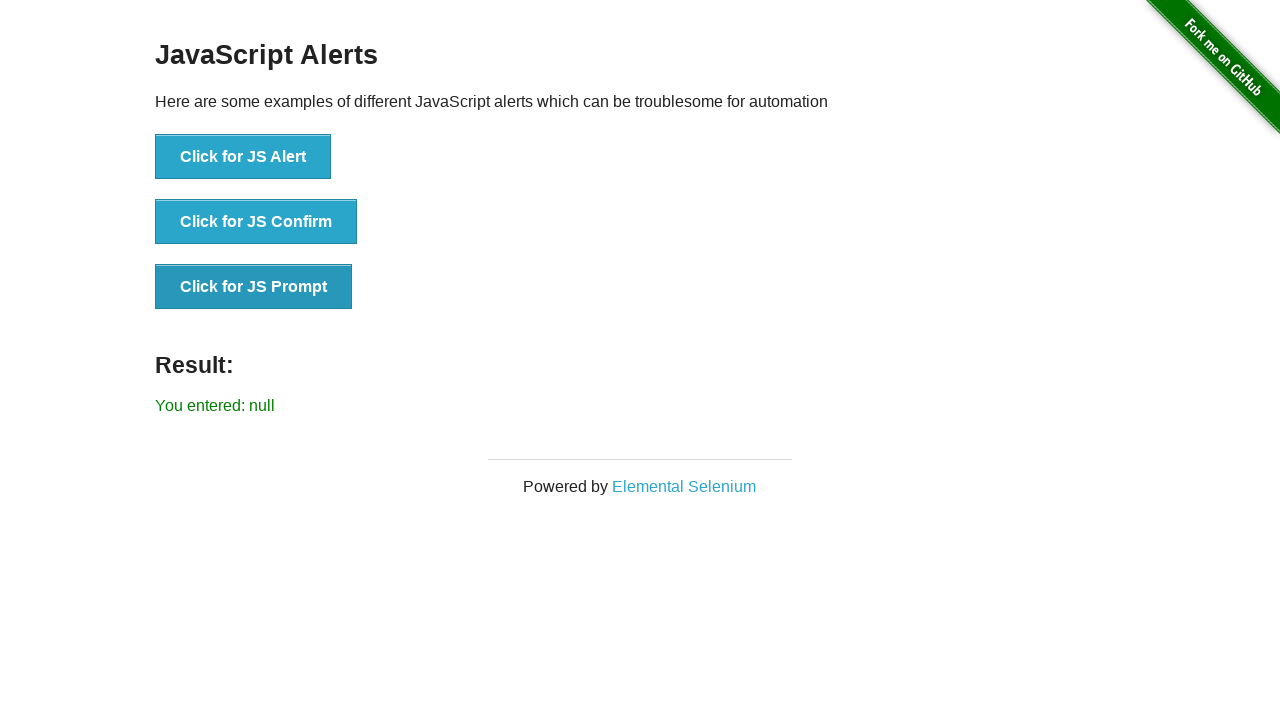

Result message element loaded
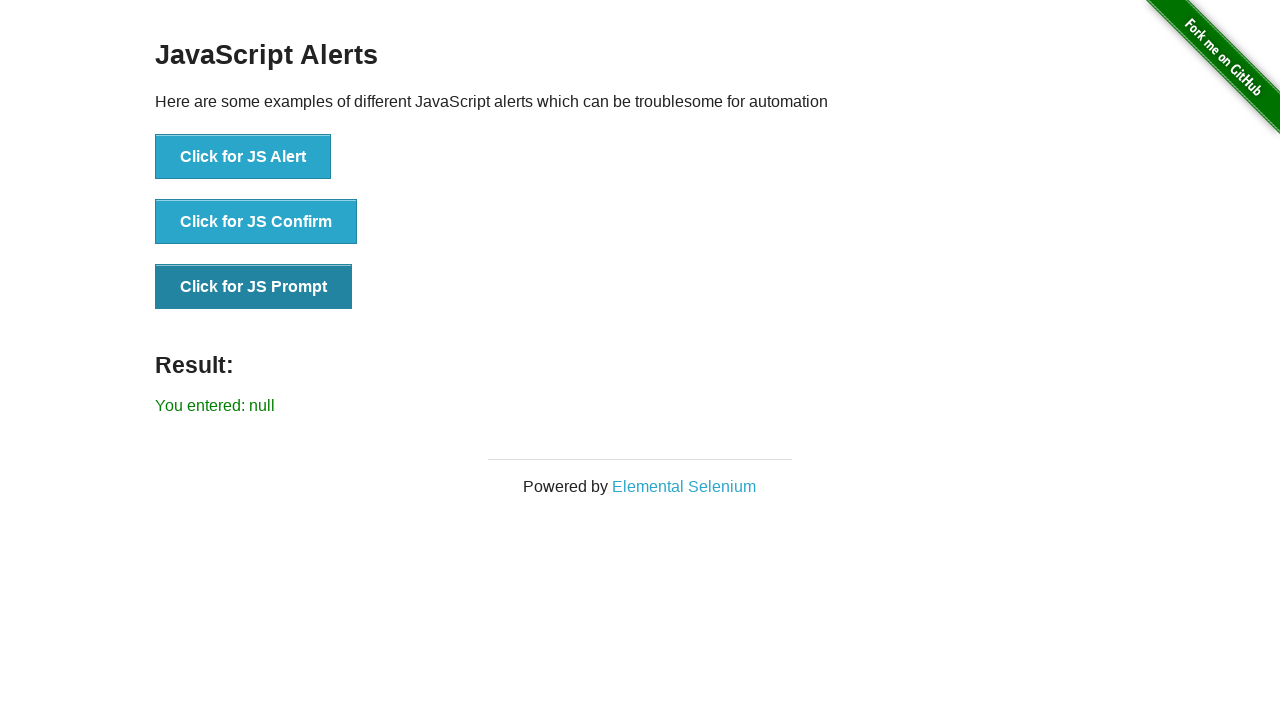

Retrieved result text from result element
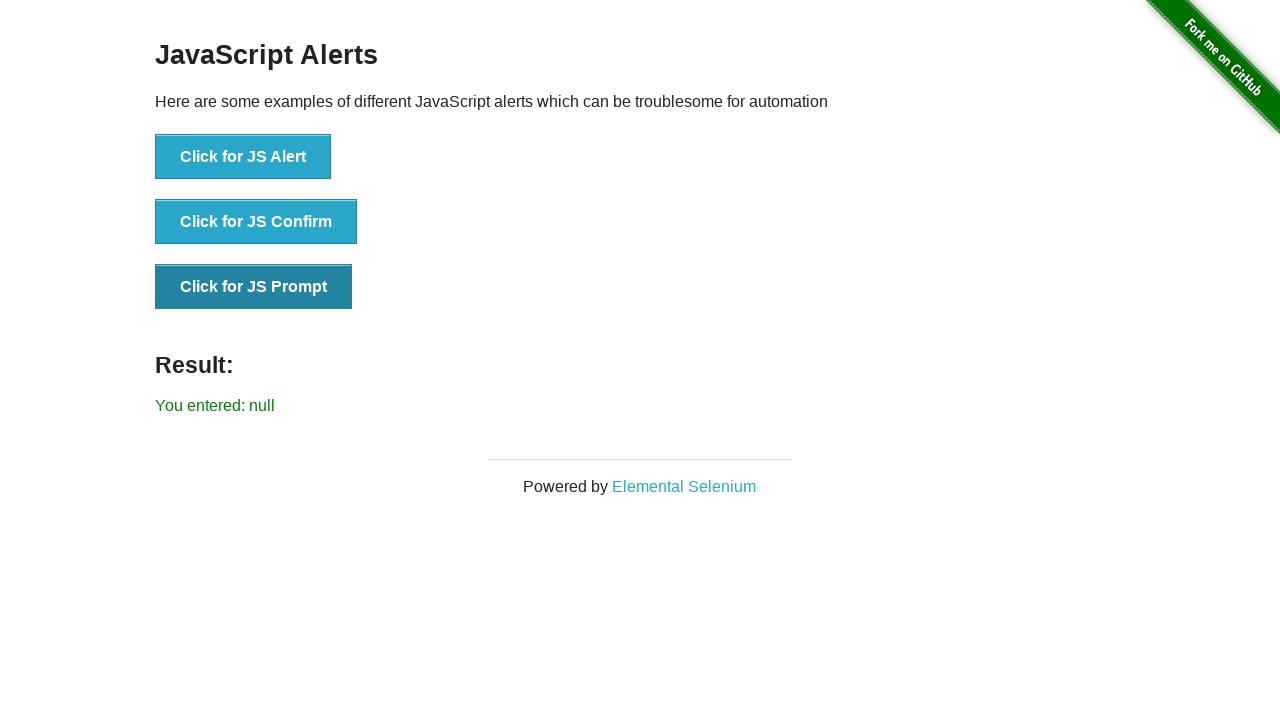

Verified result text contains 'null' after dismissing prompt
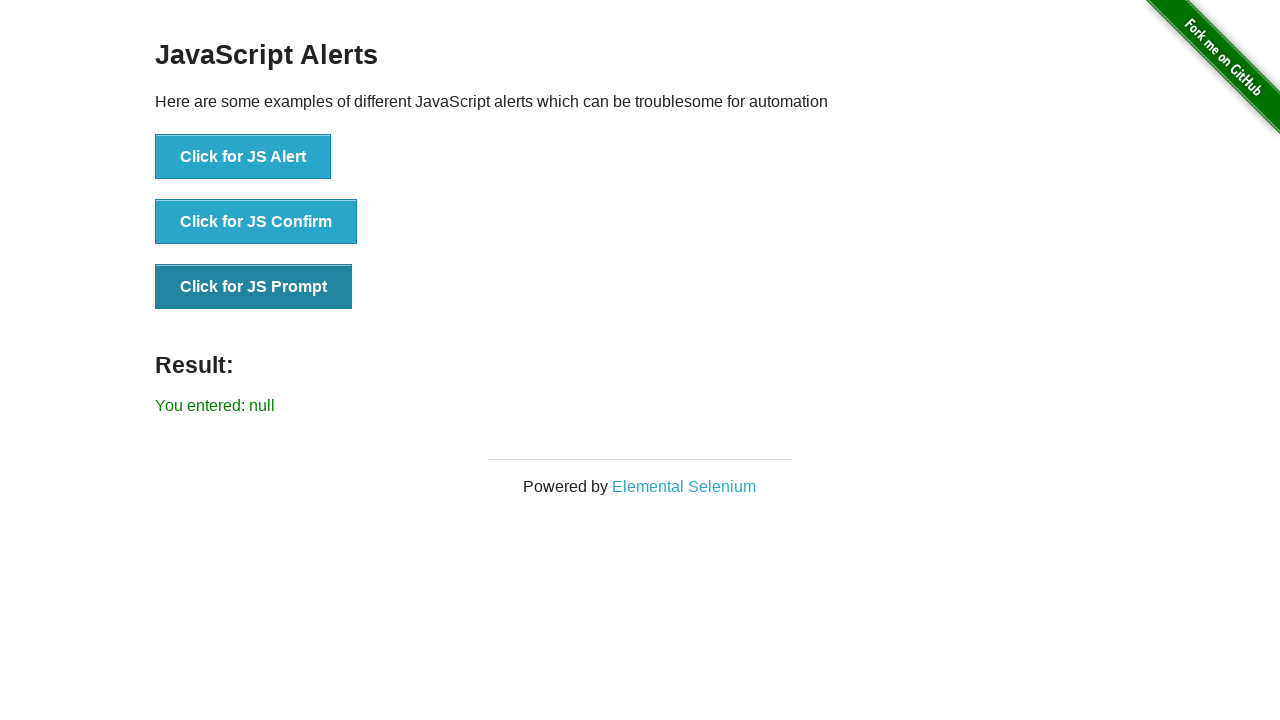

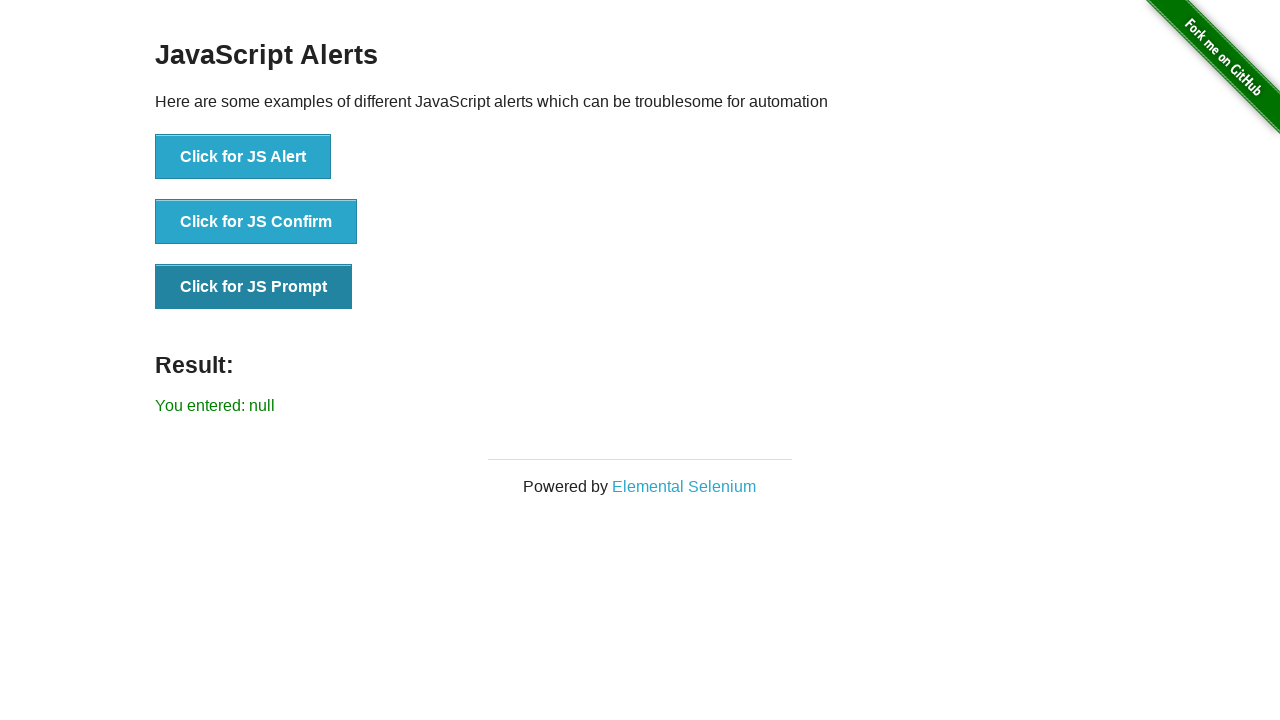